Tests W3Schools search functionality by searching for "HTML Tutorial" and verifying the result page

Starting URL: https://www.w3schools.com/

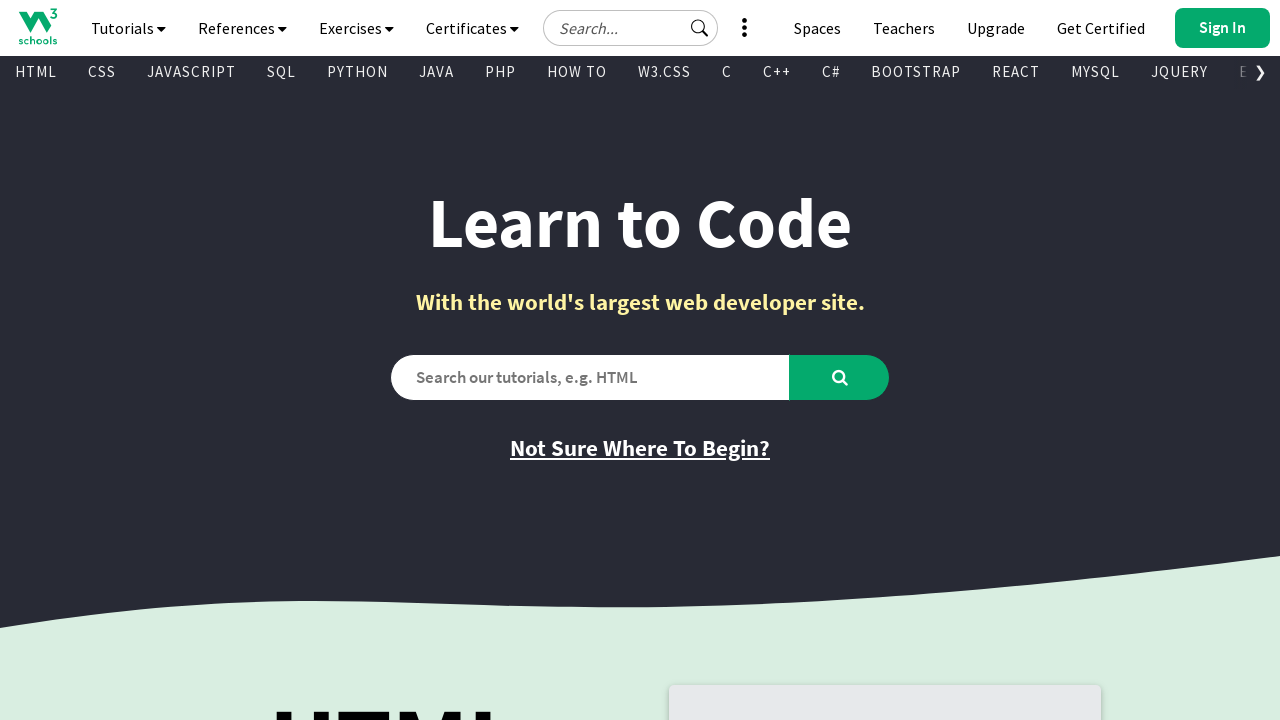

Verified initial page title is 'W3Schools Online Web Tutorials'
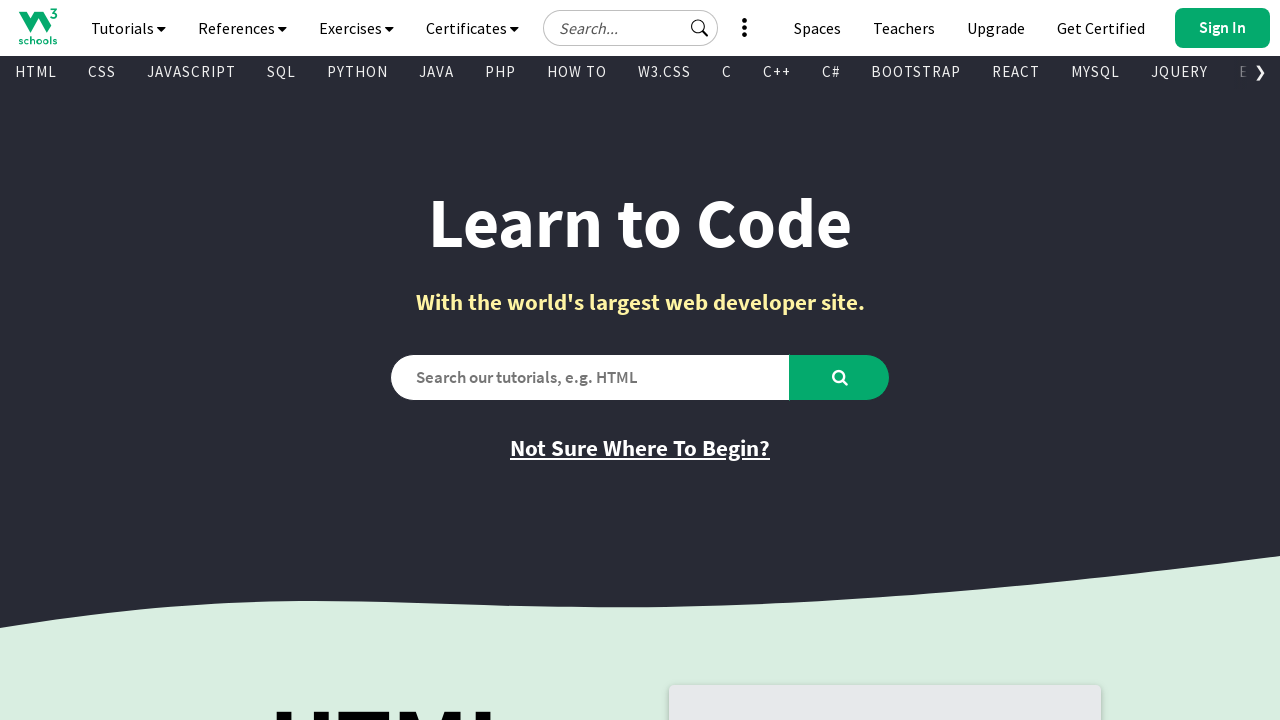

Filled search box with 'HTML Tutorial' on #search2
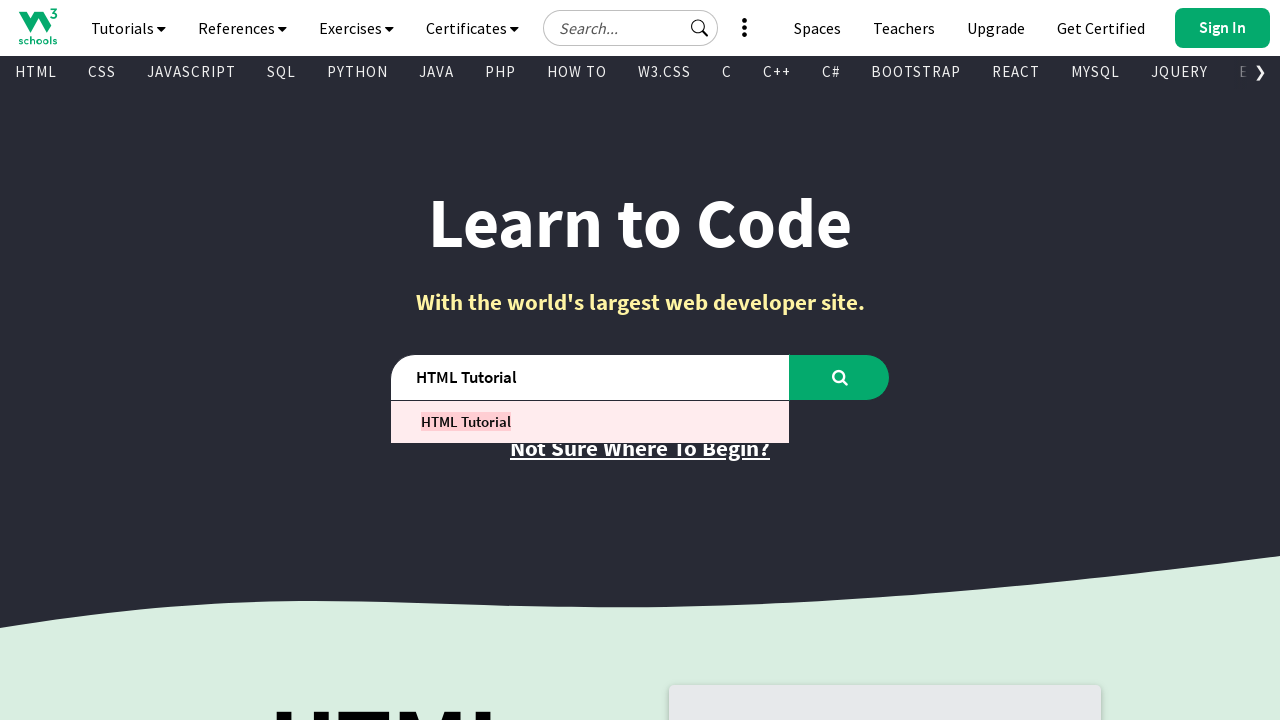

Clicked search button to search for HTML Tutorial at (840, 377) on #learntocode_searchbtn
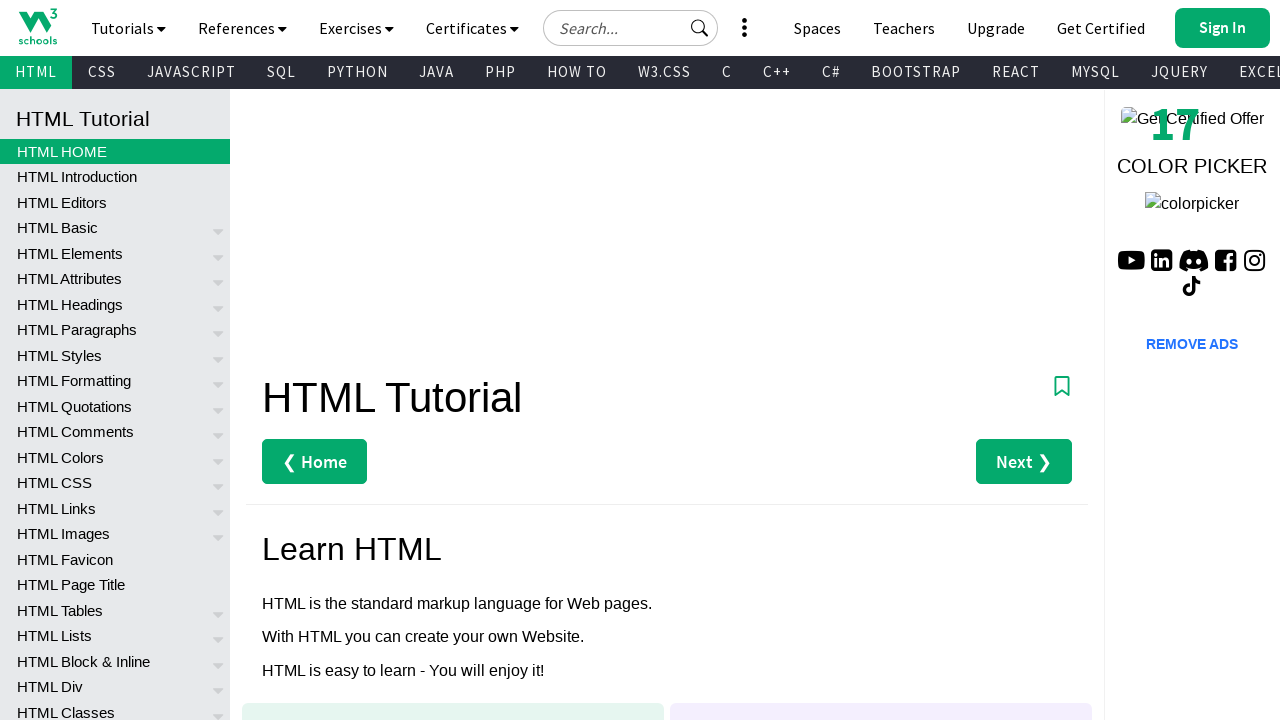

Waited for network to become idle after search
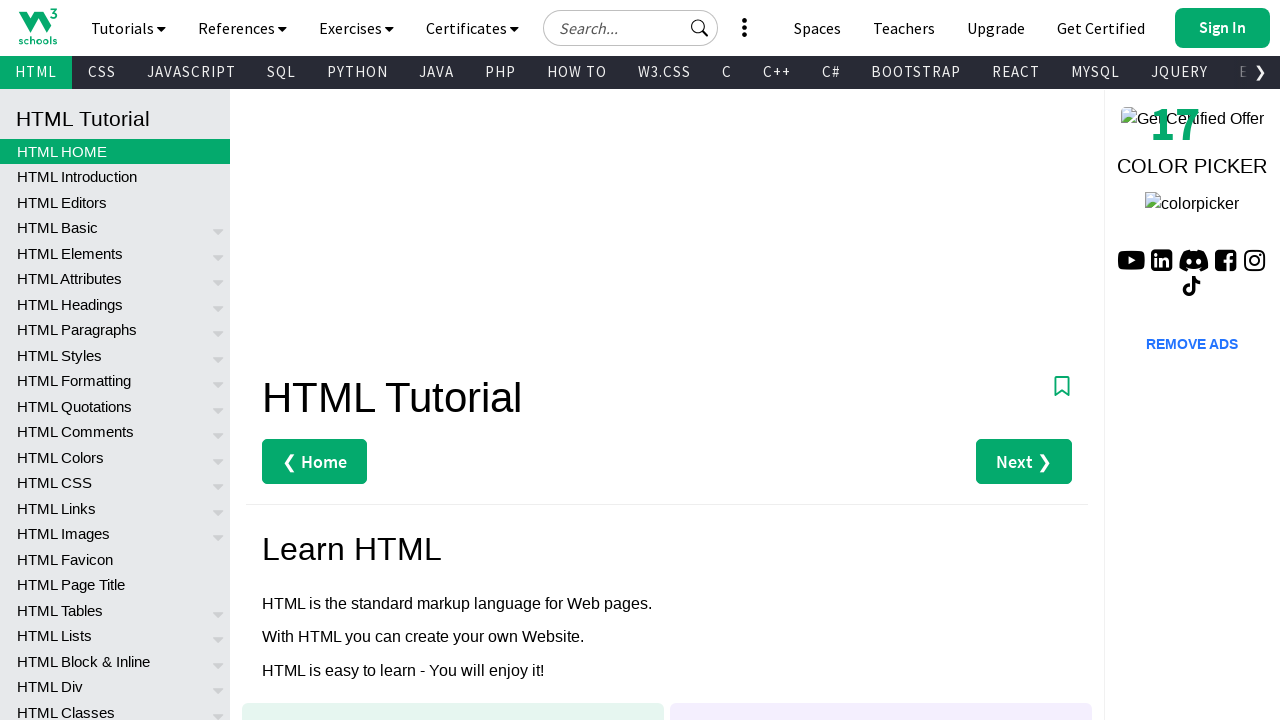

Verified result page title is 'HTML Tutorial'
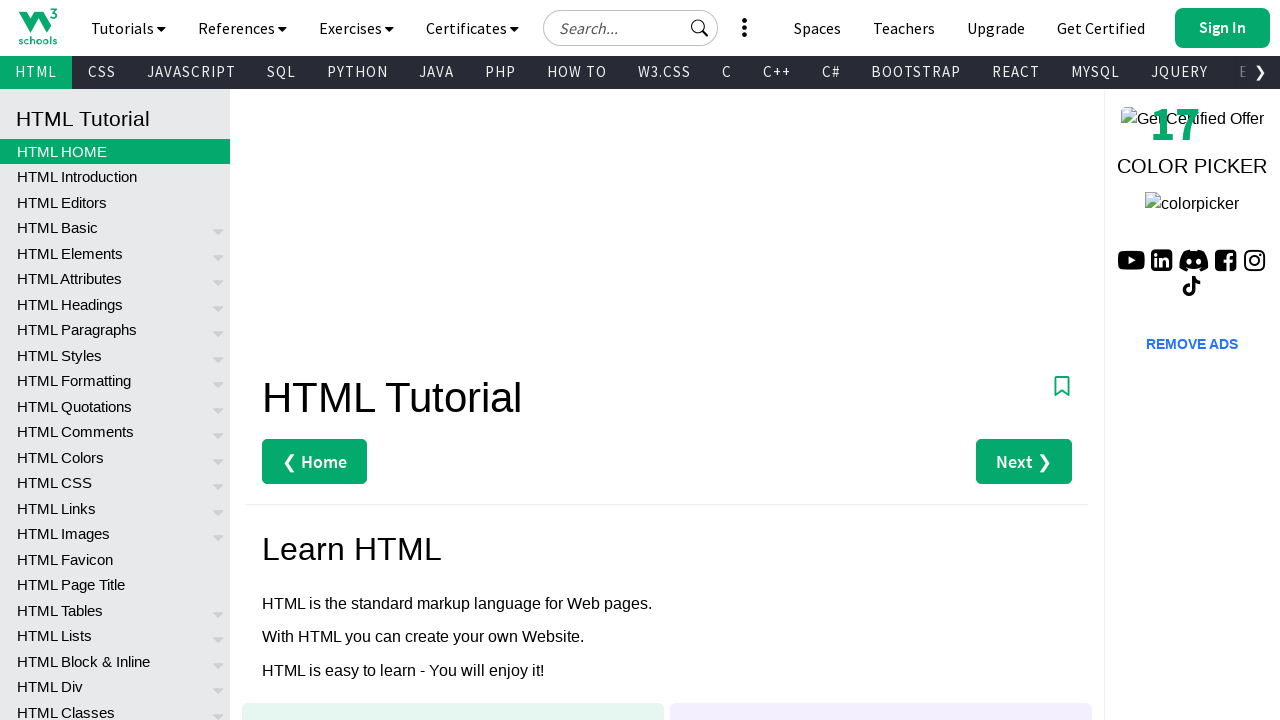

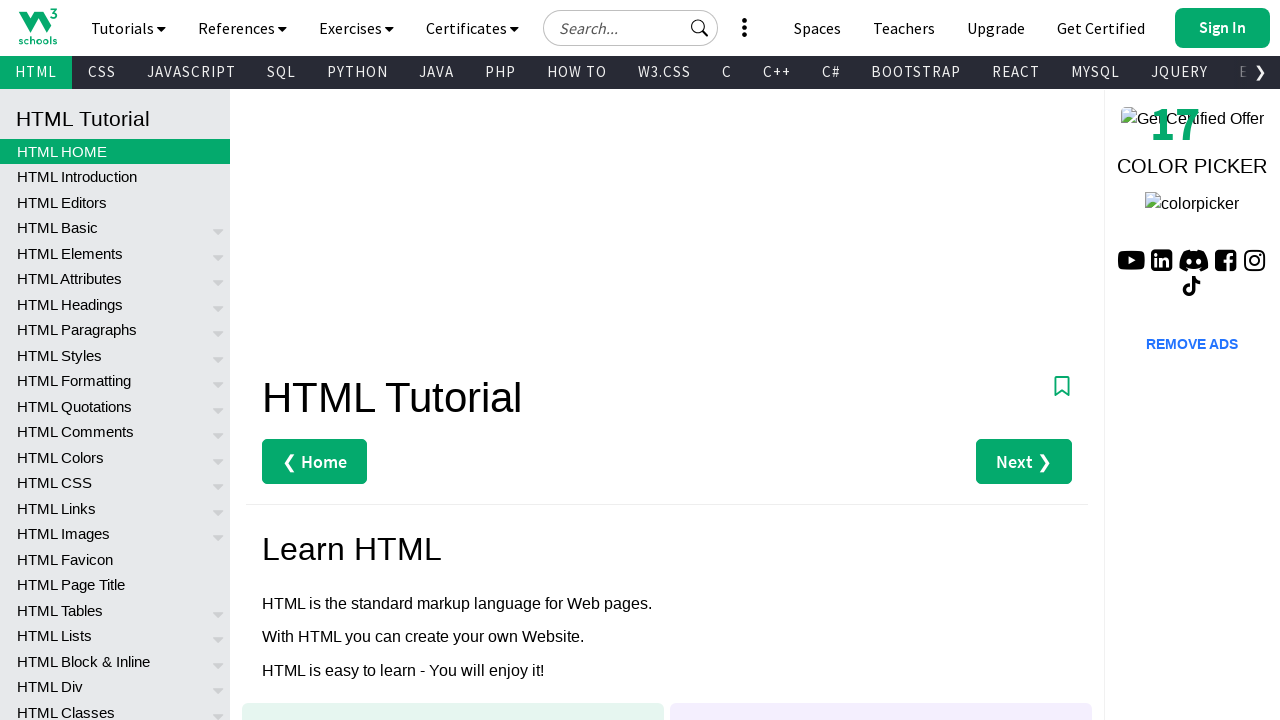